Tests iframe interaction by switching to a frame and filling a text field within it

Starting URL: https://demo.automationtesting.in/Frames.html

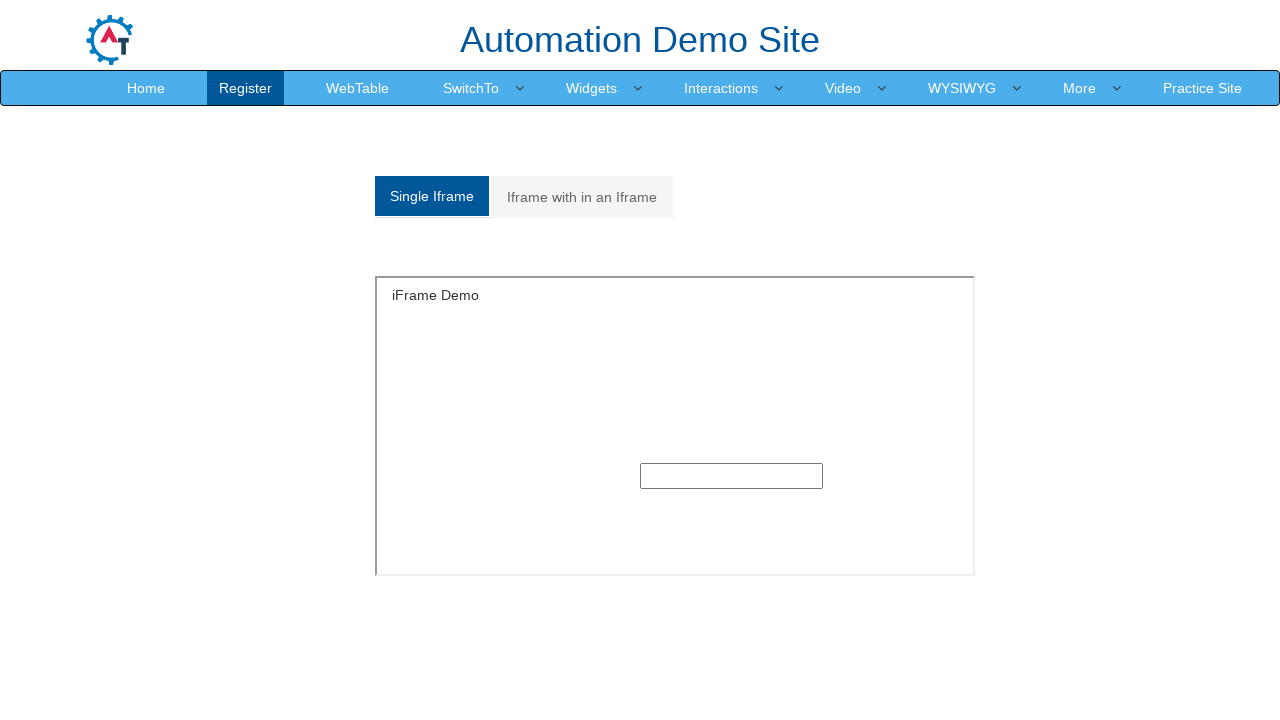

Waited for iframe with id 'singleframe' to be present
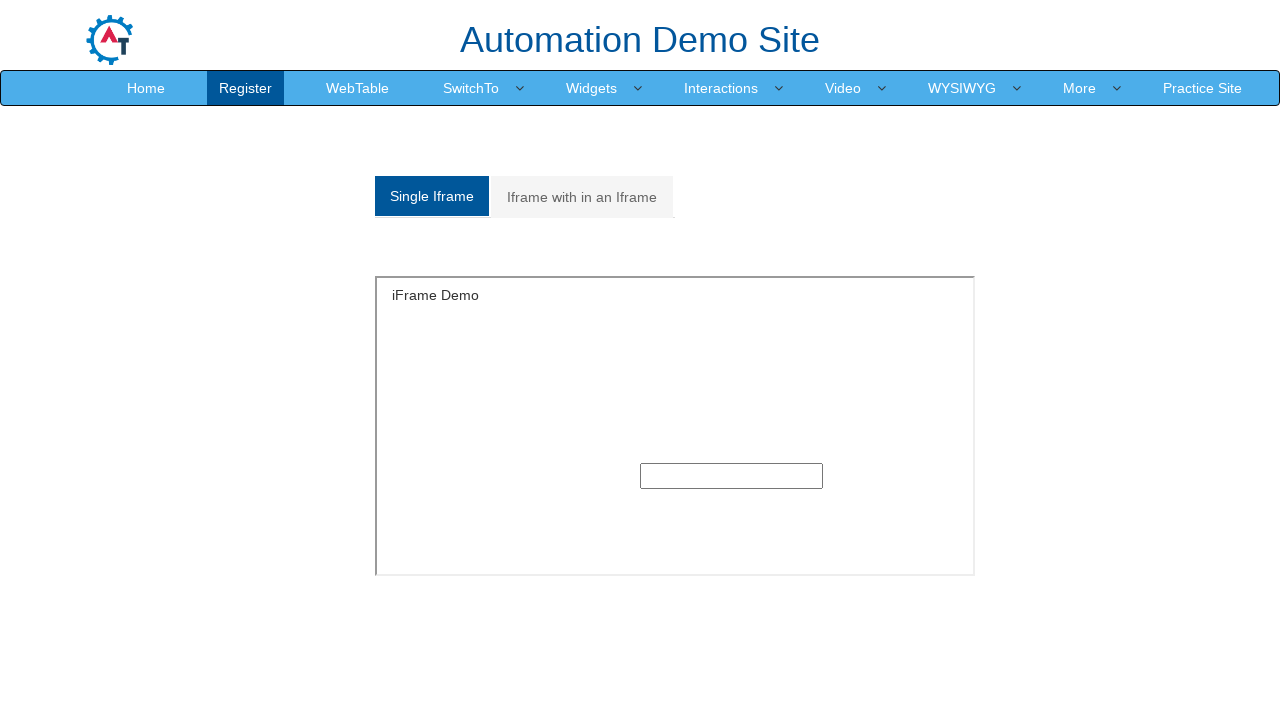

Located iframe element with id 'singleframe'
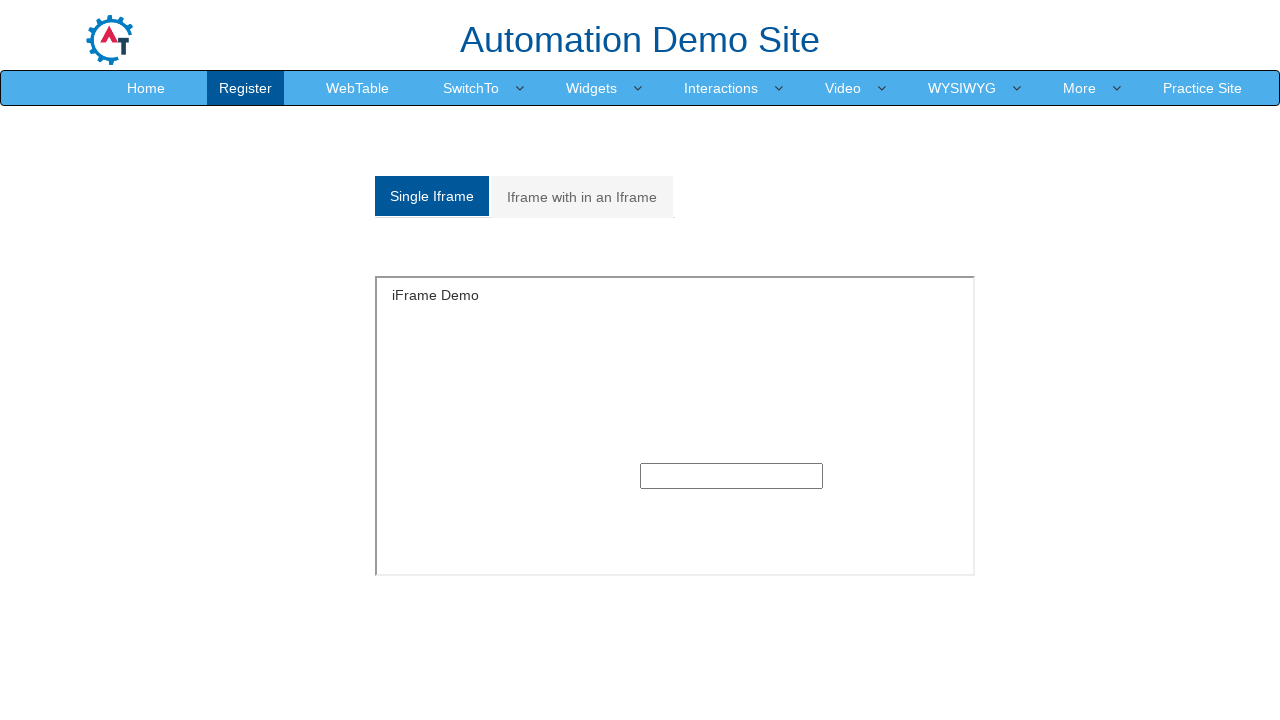

Filled text field within iframe with 'FRAME' on iframe#singleframe >> internal:control=enter-frame >> input[type='text']
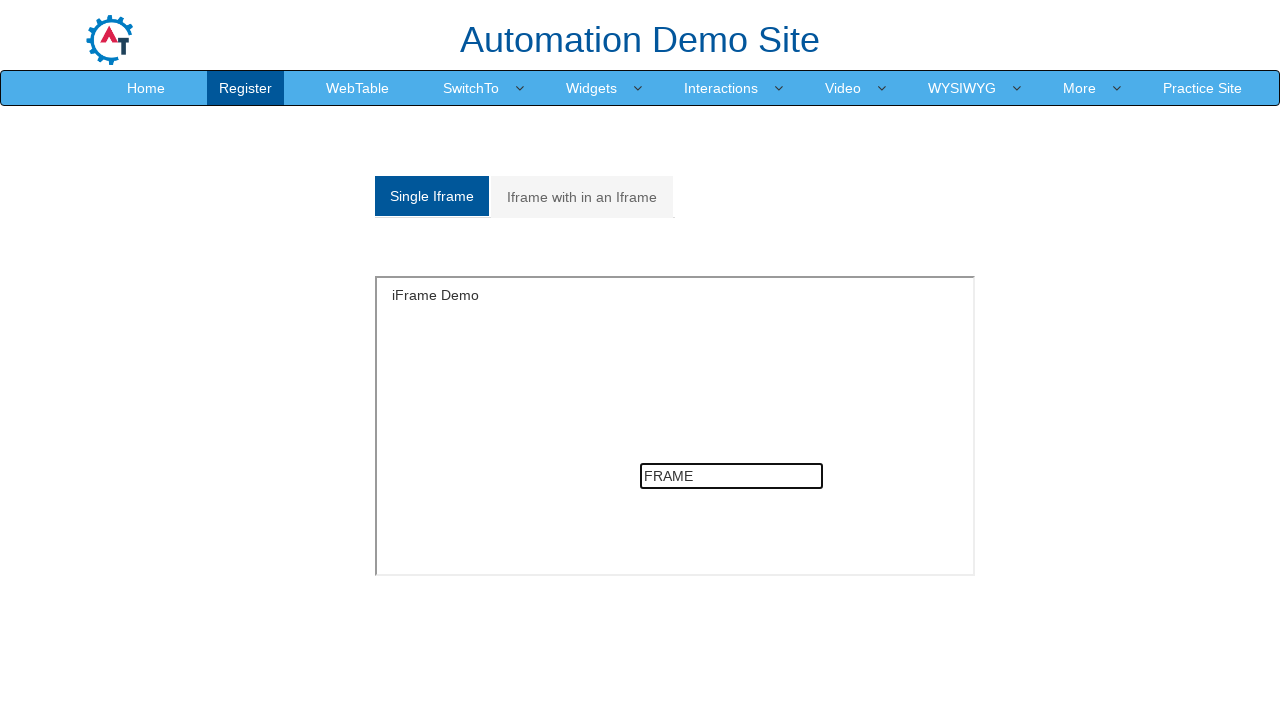

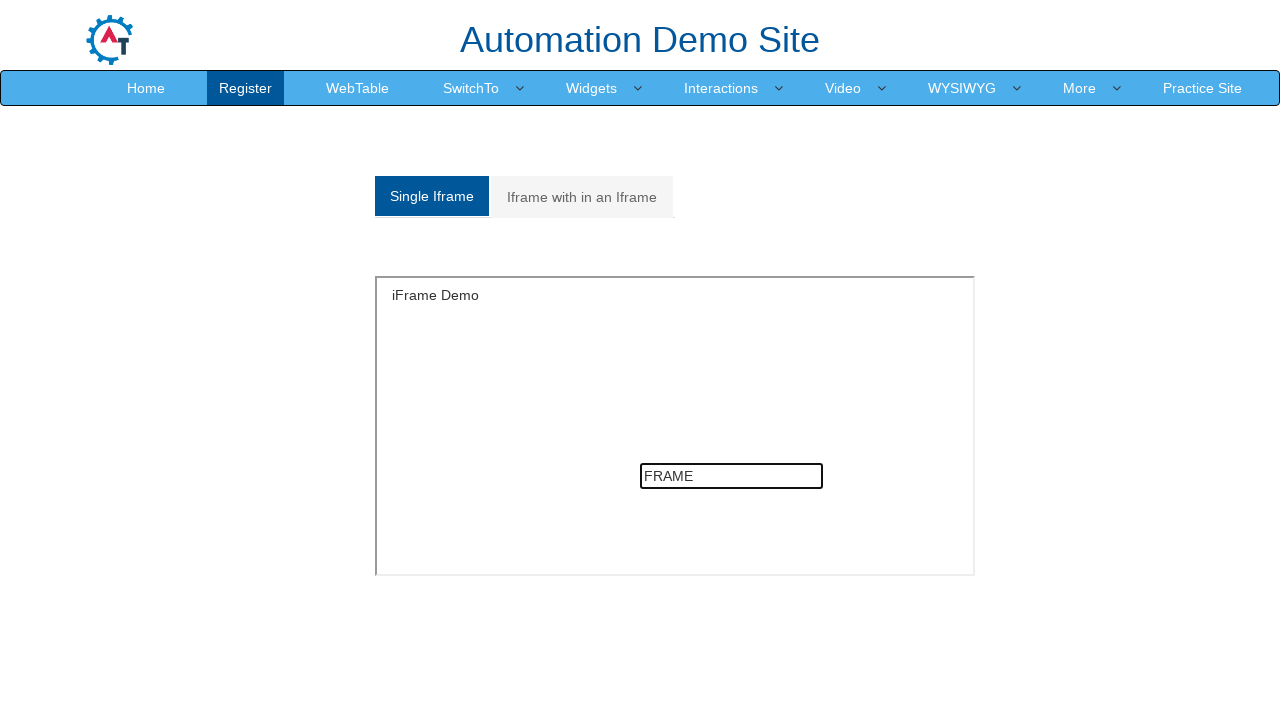